Navigates to Netflix Uruguay homepage, verifies page elements like headings and buttons are present, refreshes the page, and verifies the page title and structure.

Starting URL: https://www.netflix.com/uy/

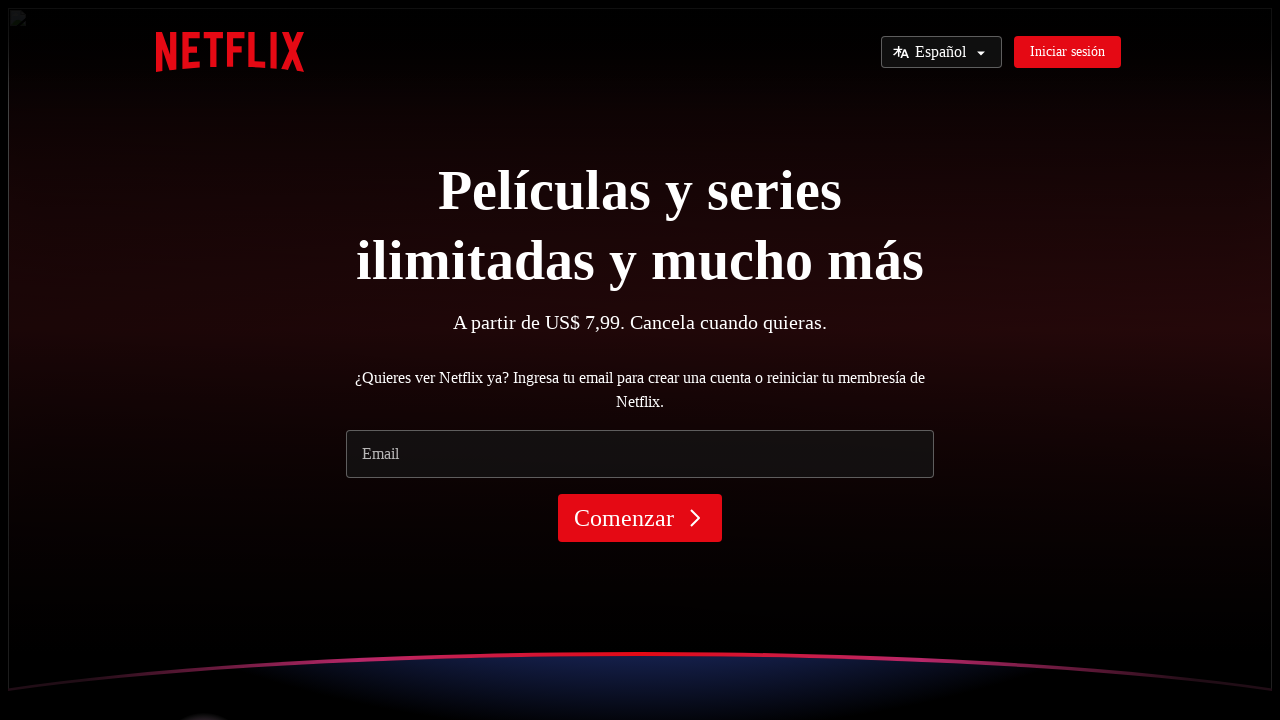

Set viewport size to 1920x1080
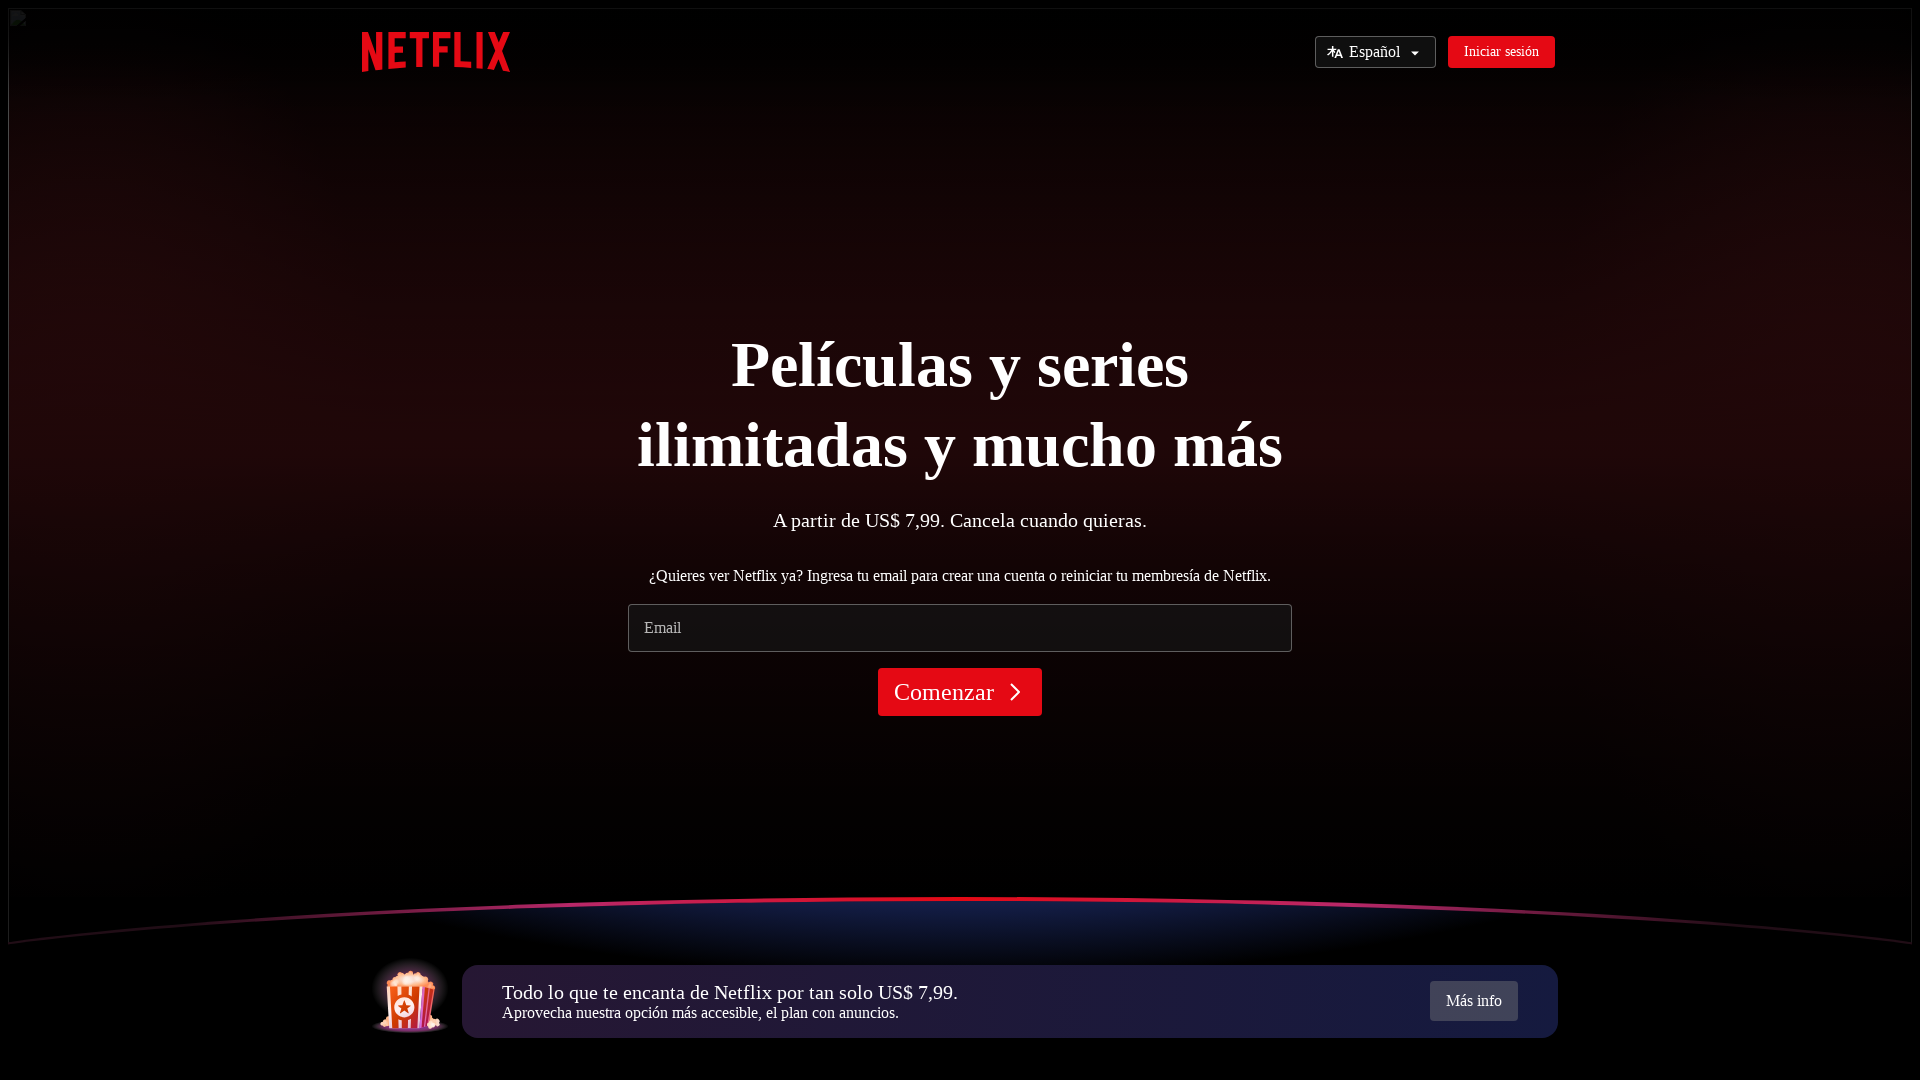

Waited for h1 elements to load
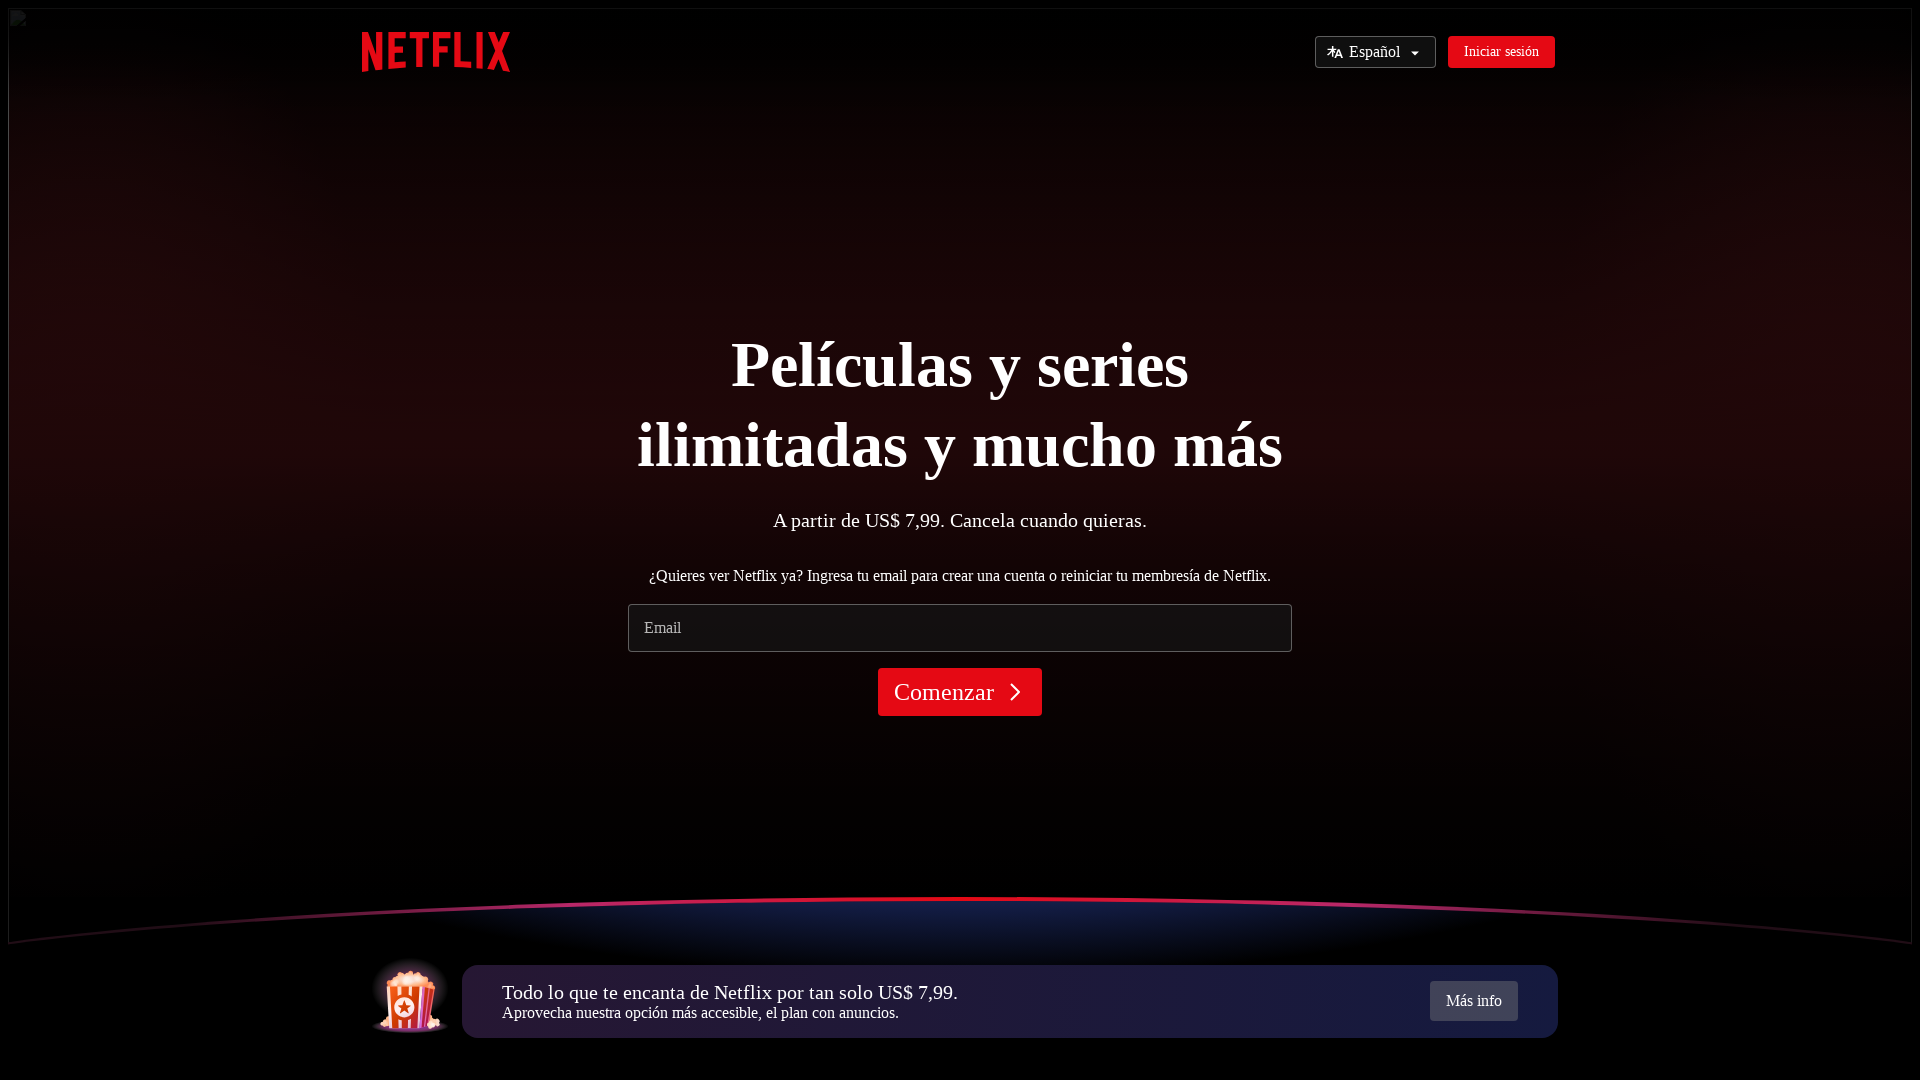

Waited for h2 elements to load
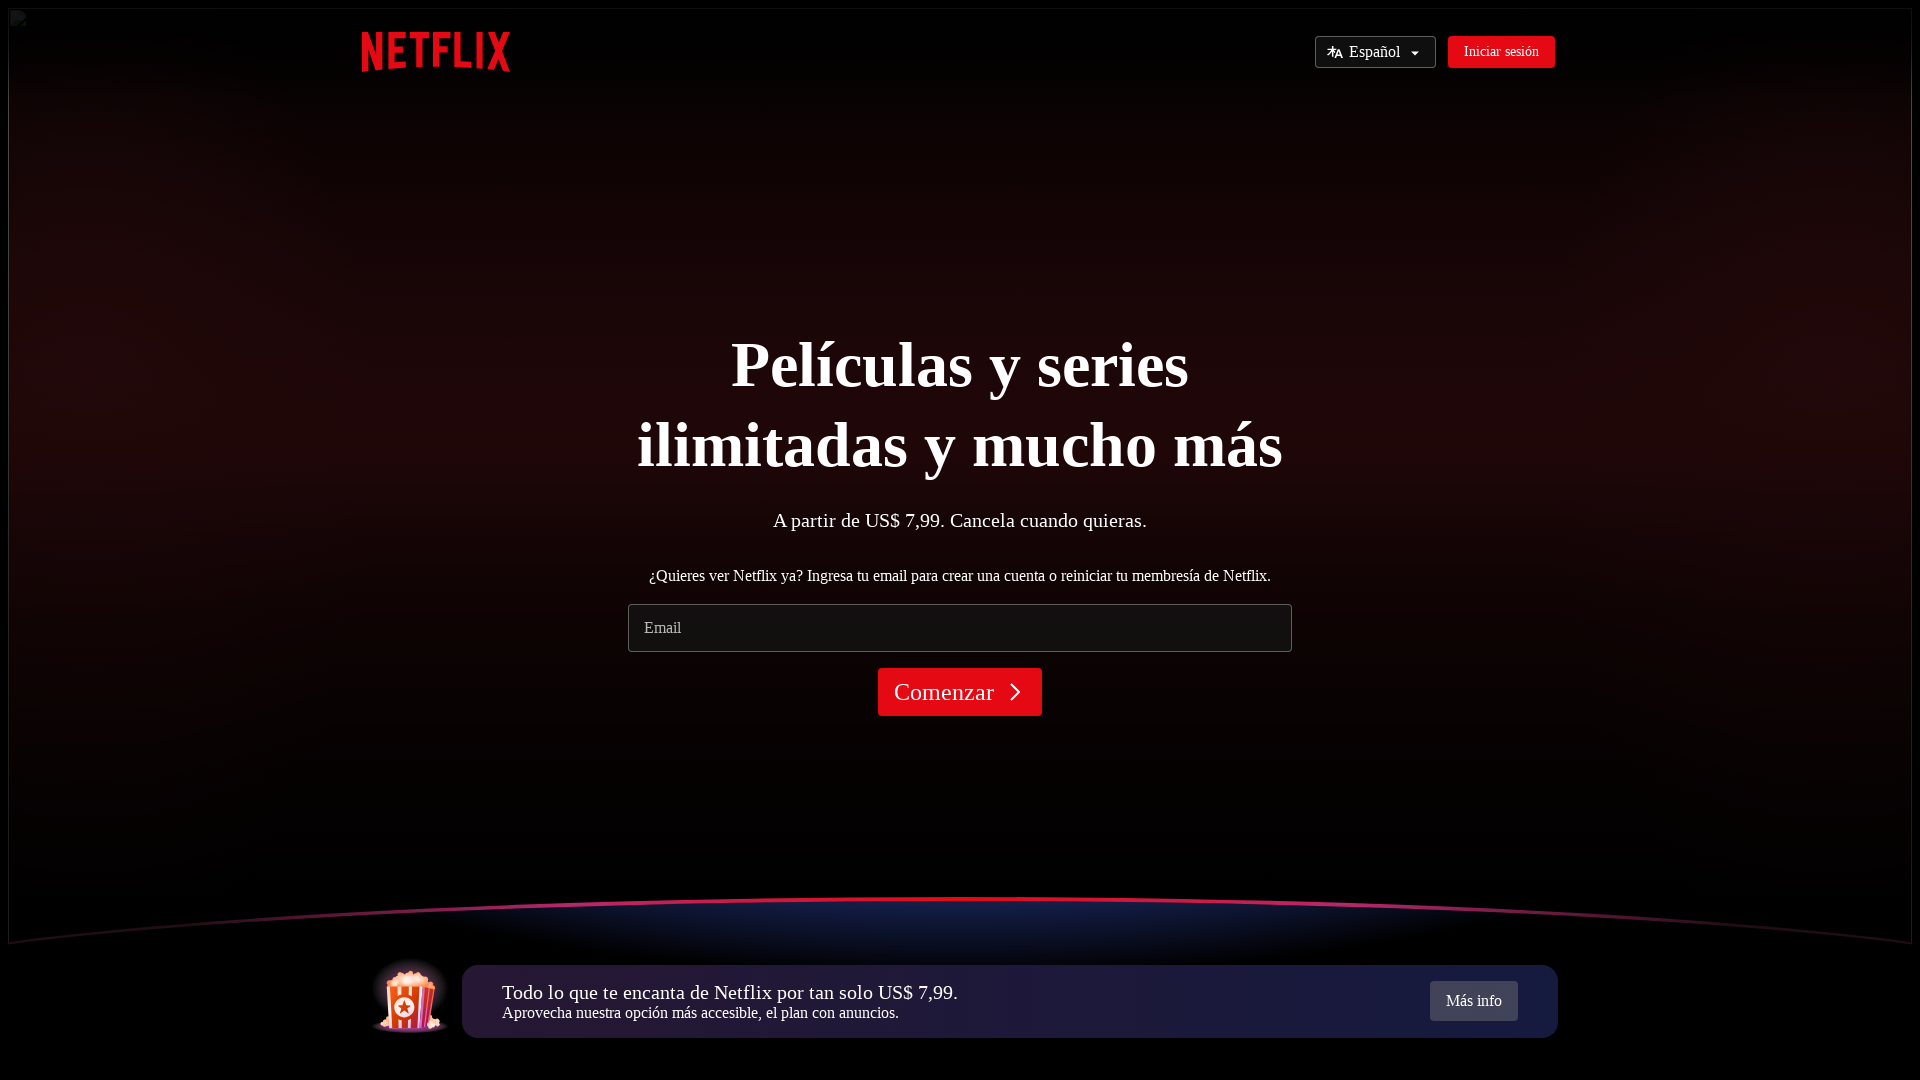

Refreshed the Netflix Uruguay homepage
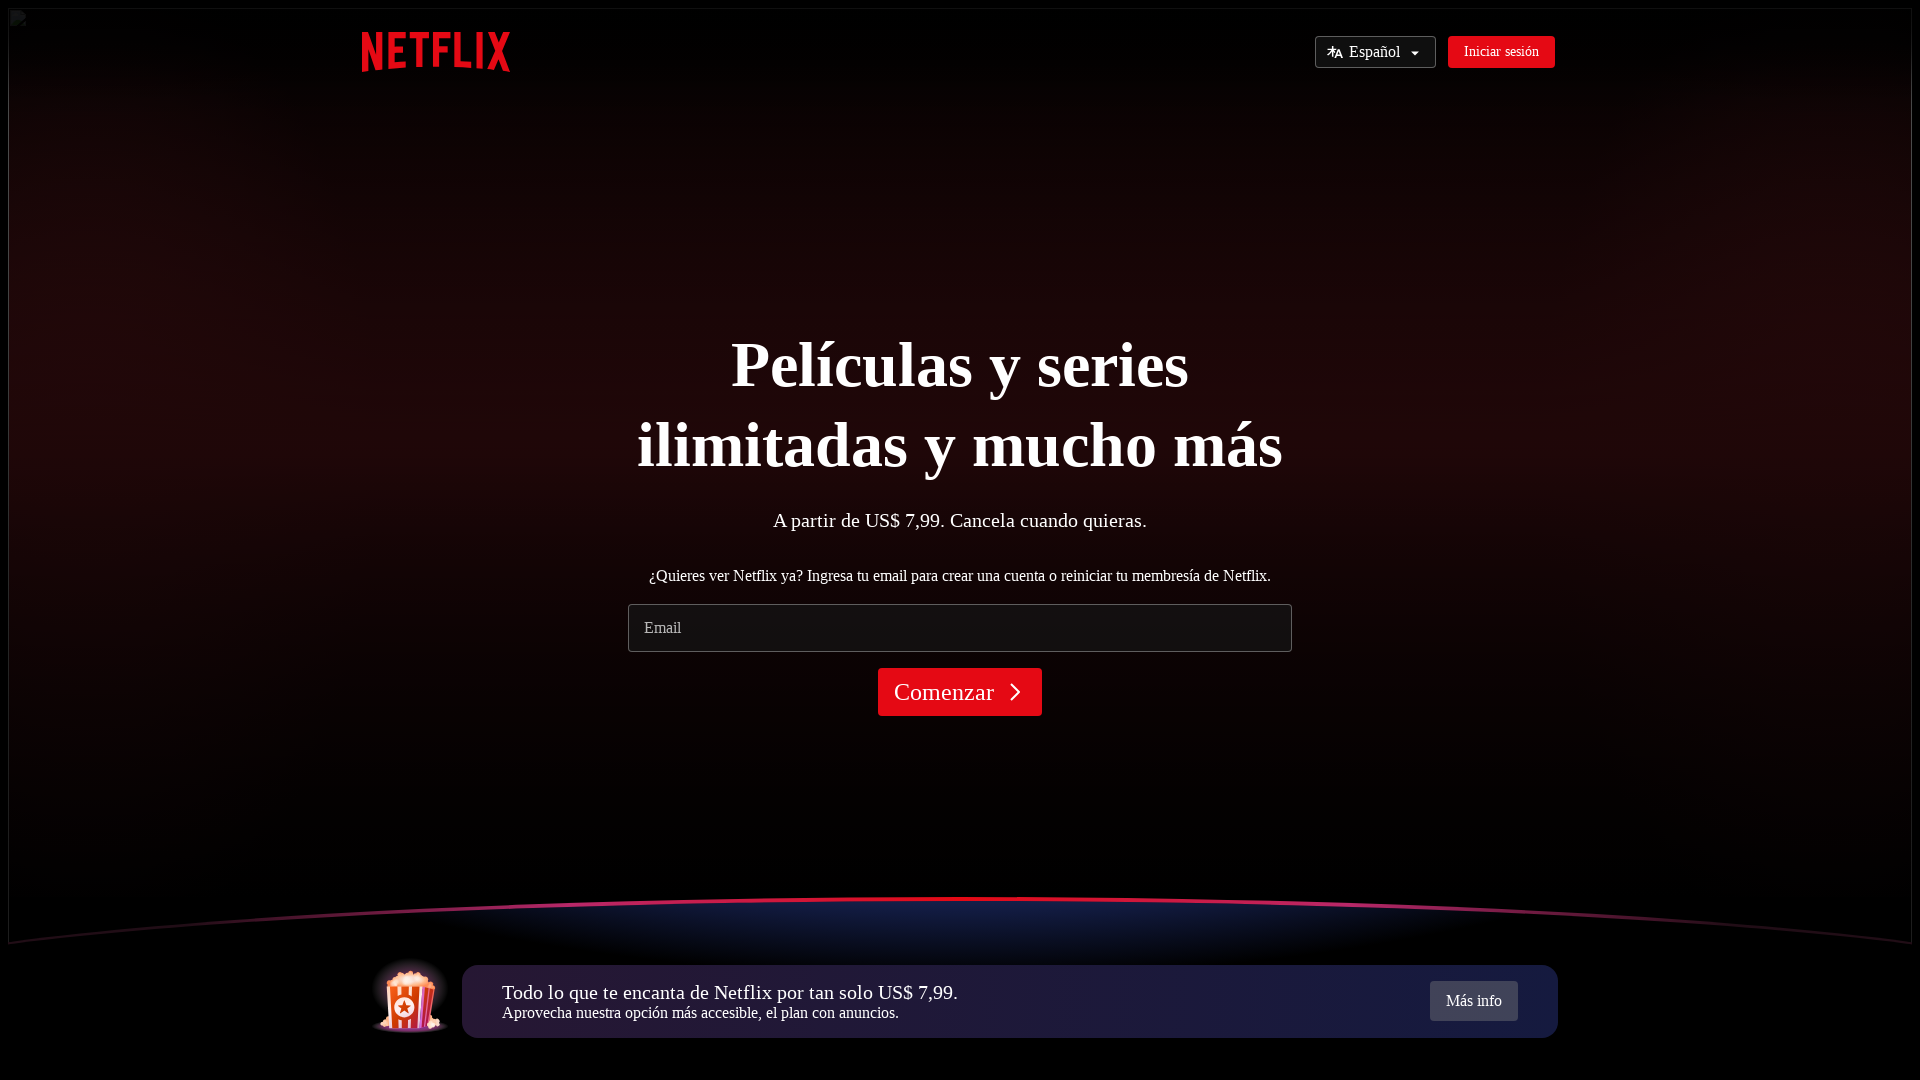

Waited for button elements to load after refresh
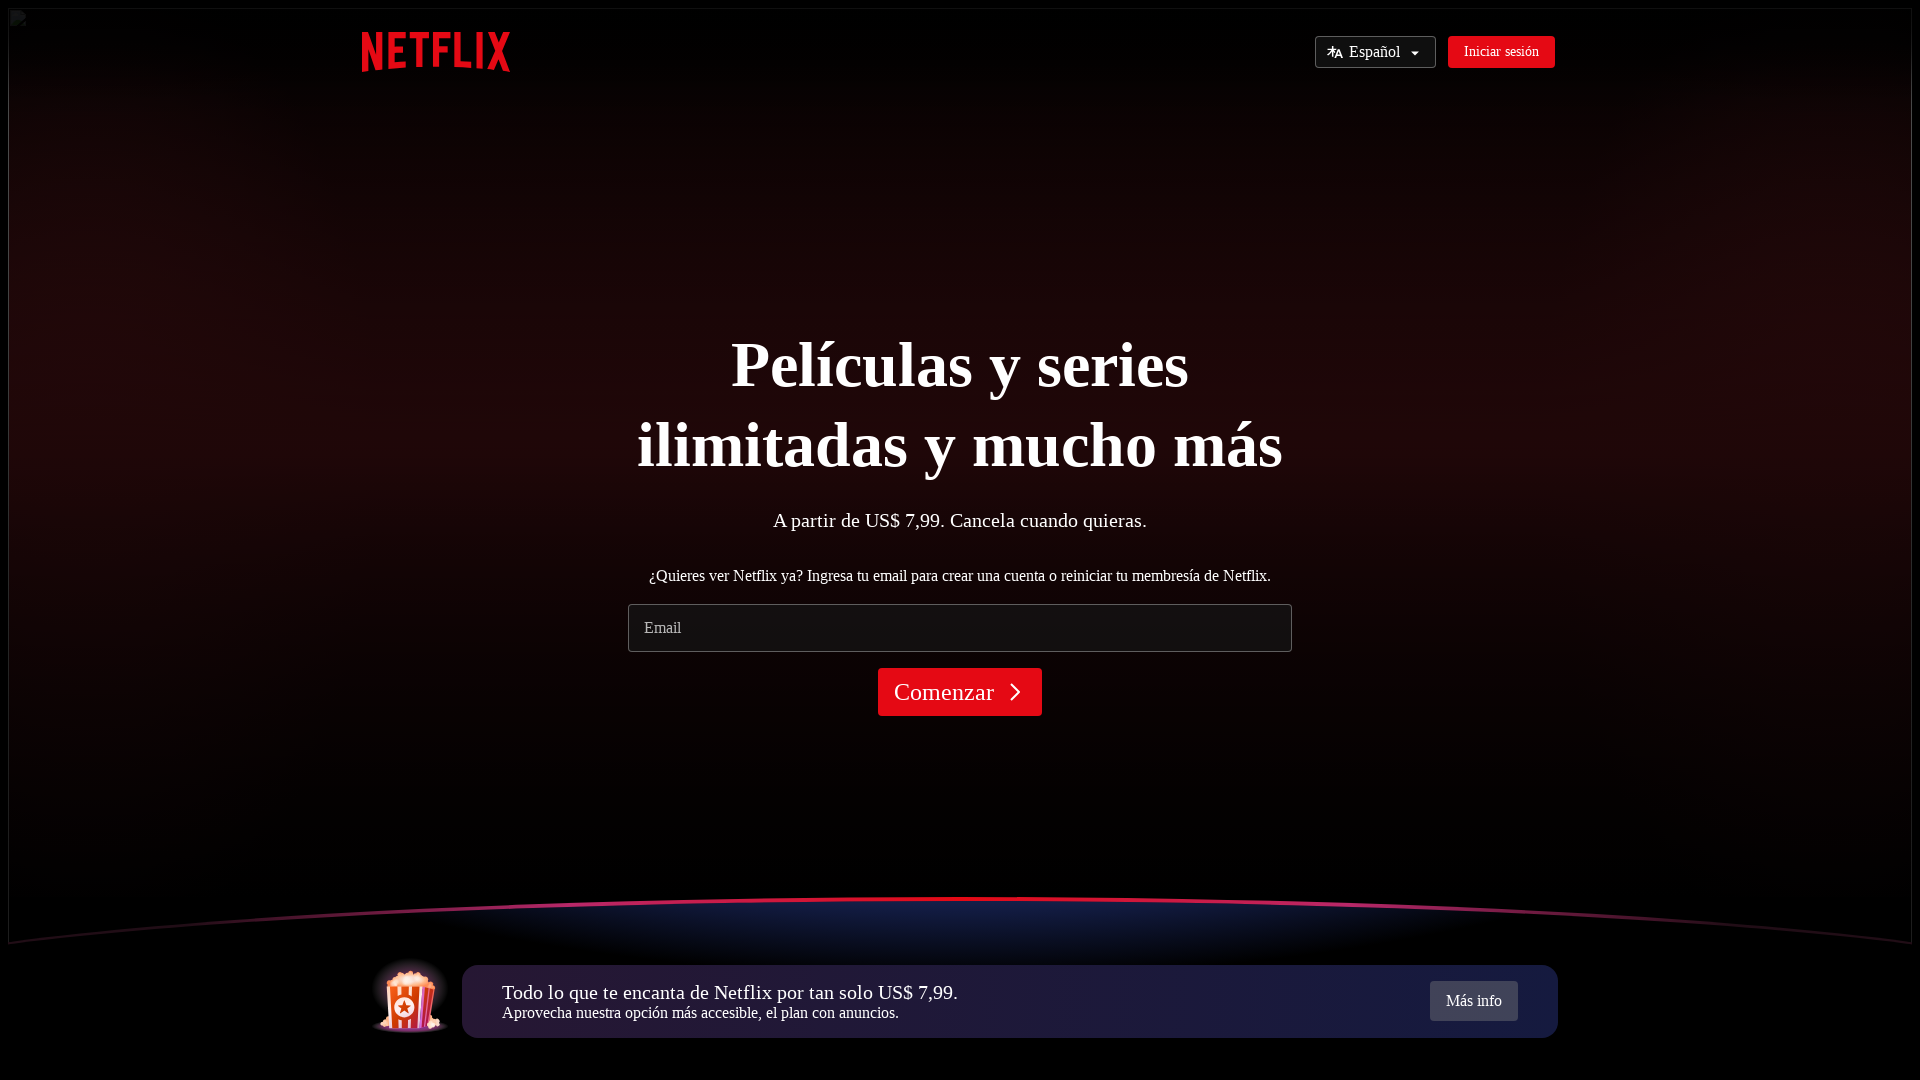

Verified page structure by confirming div elements are present
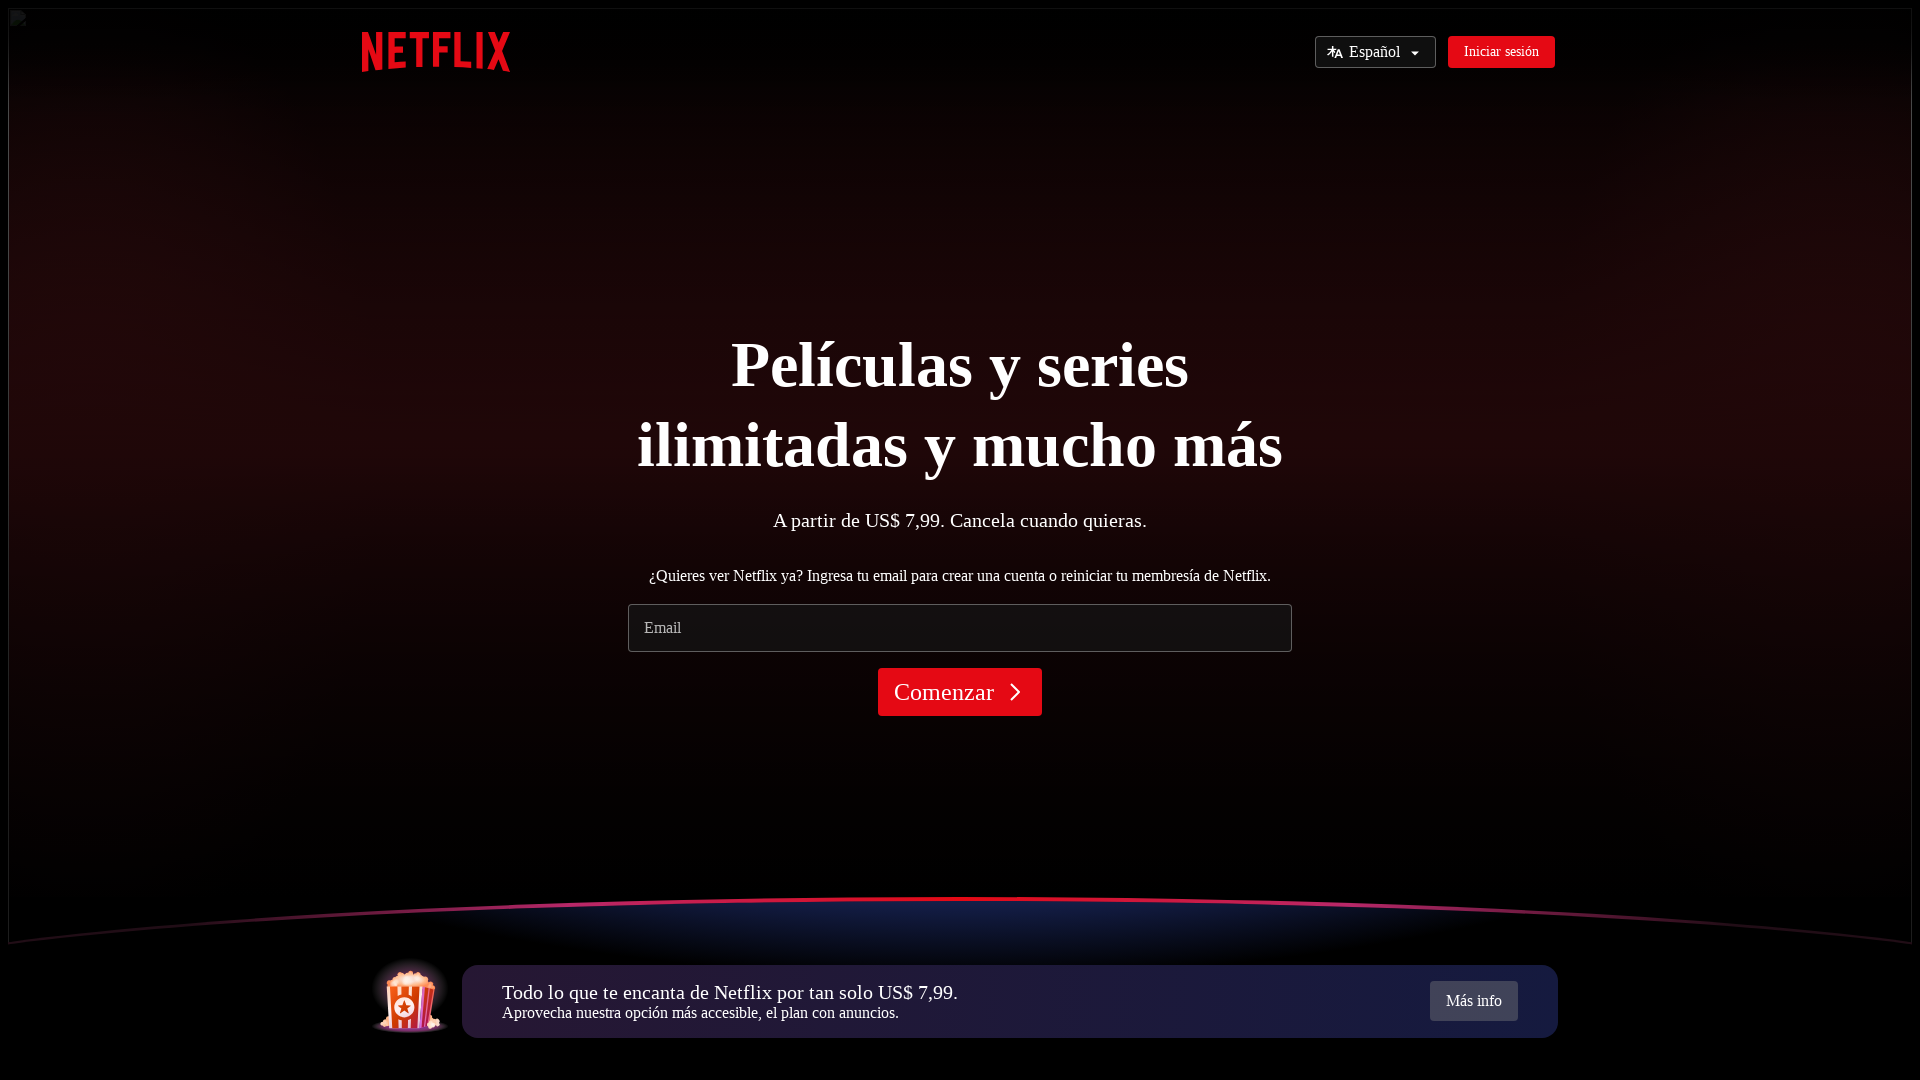

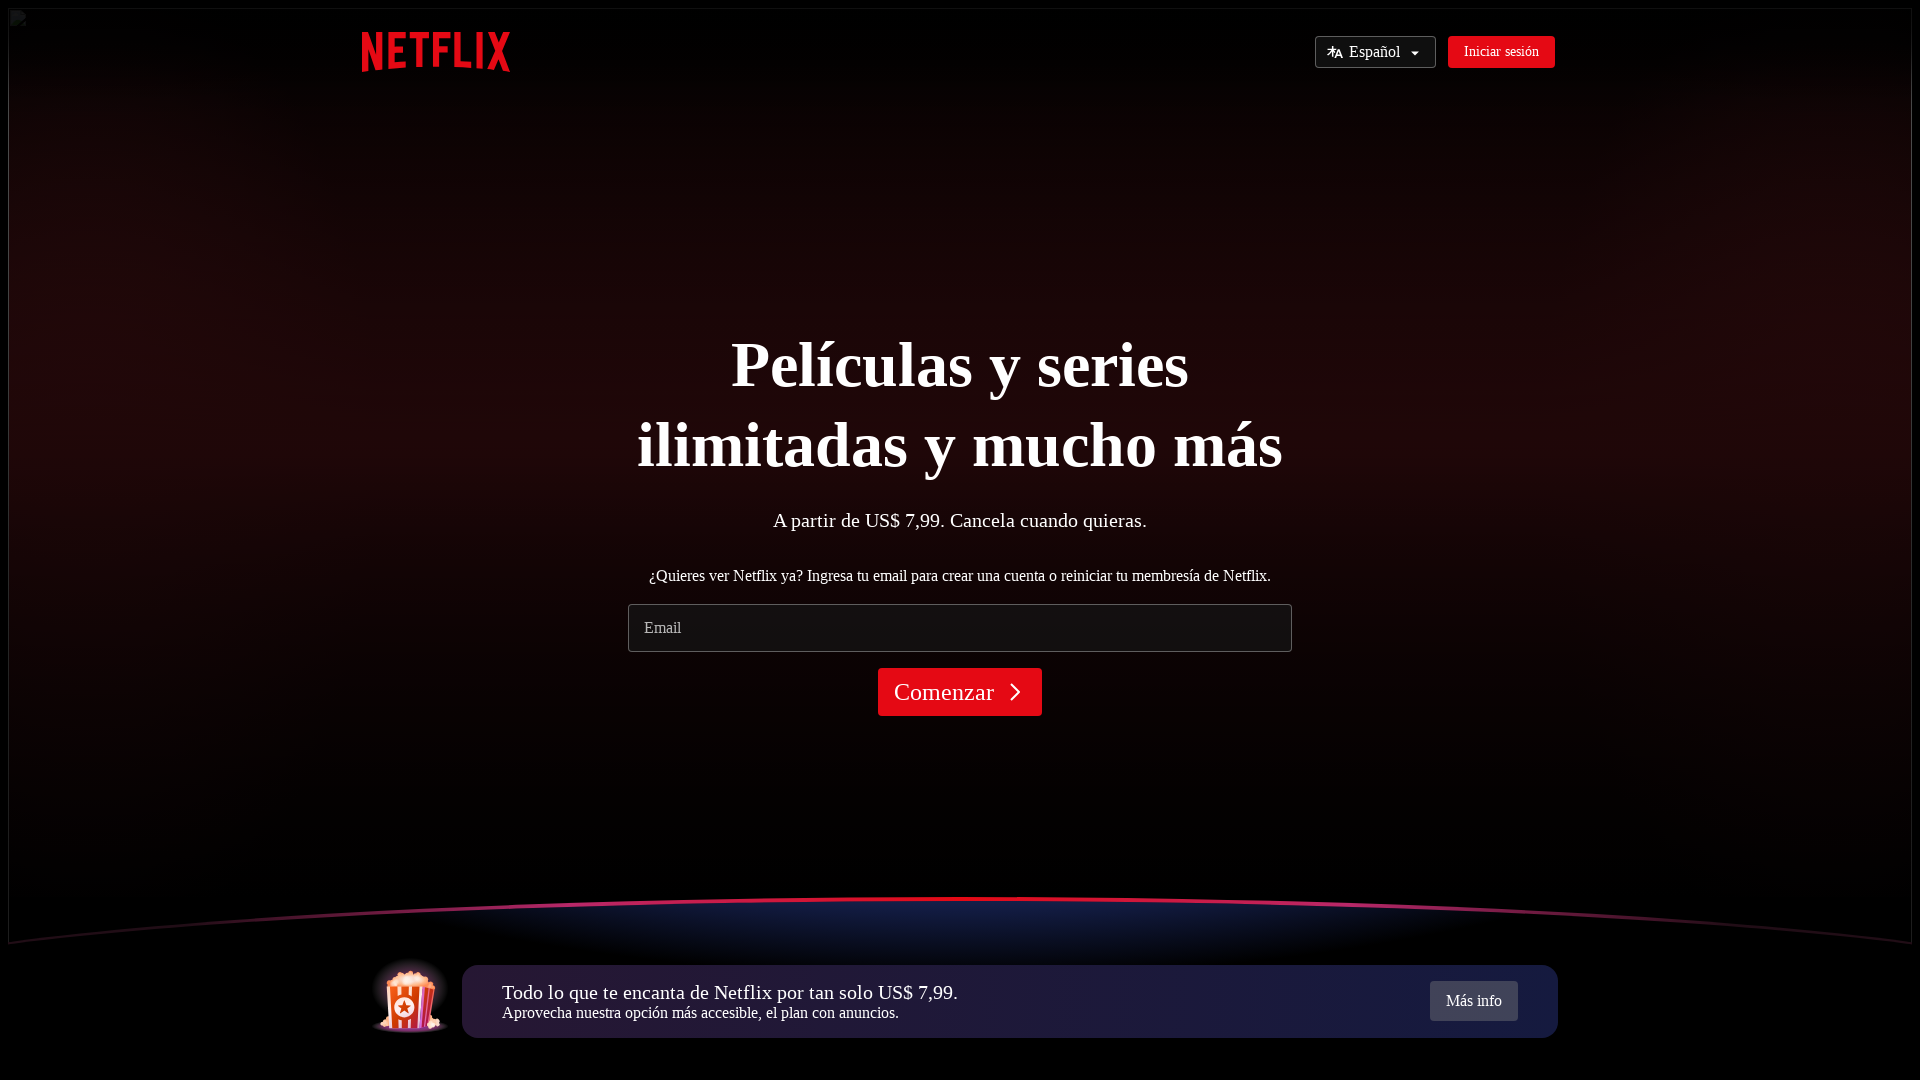